Navigates to YouTube homepage and verifies that the guide menu icon element is present on the page.

Starting URL: https://www.youtube.com/

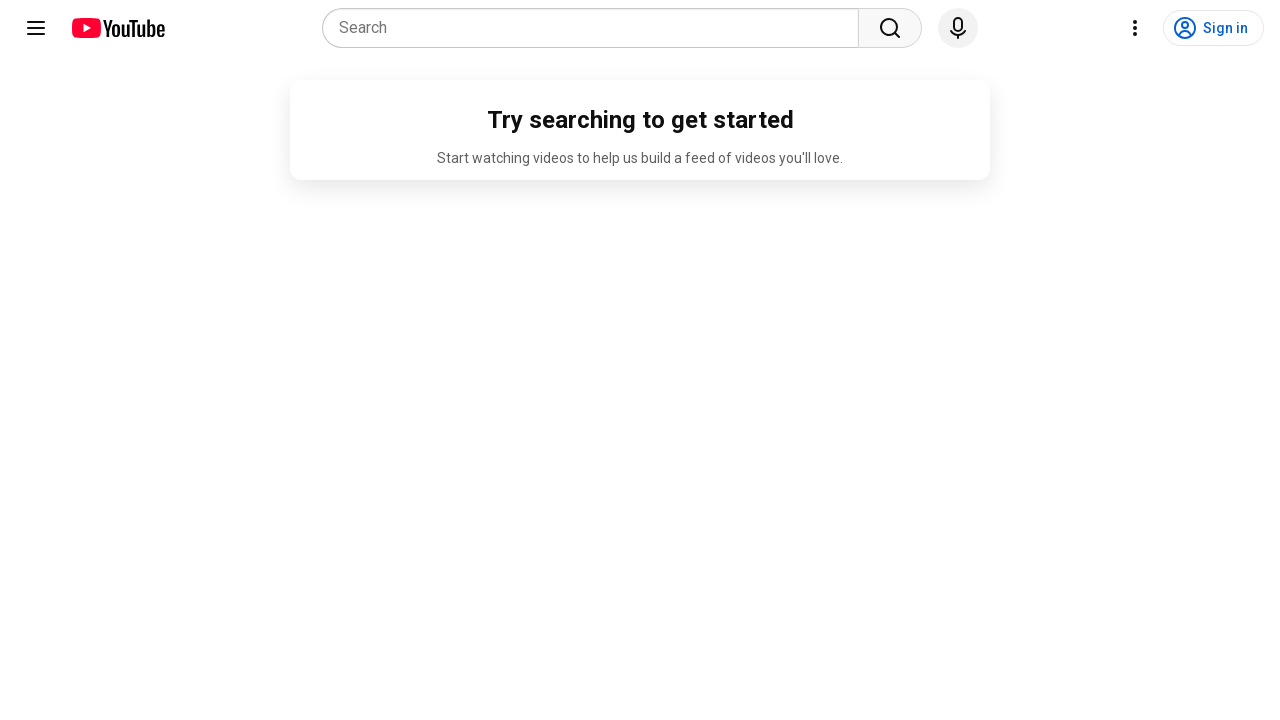

Navigated to YouTube homepage
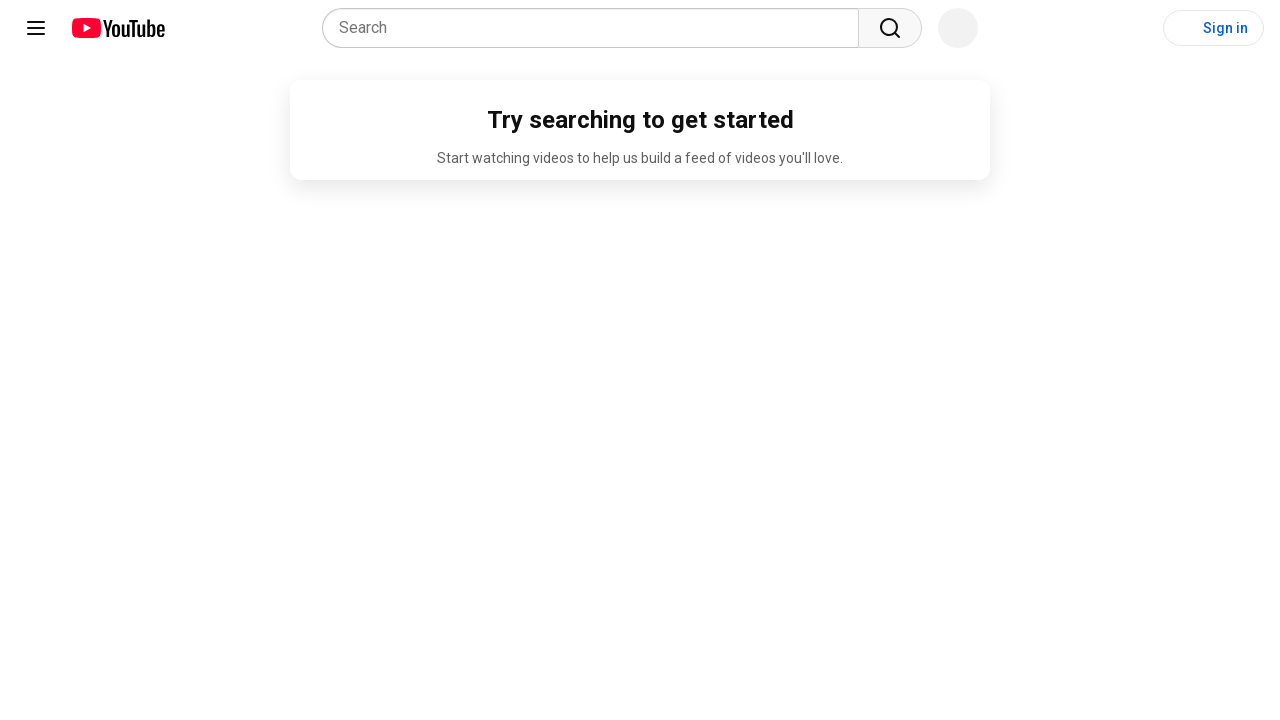

Guide menu icon element is present on the page
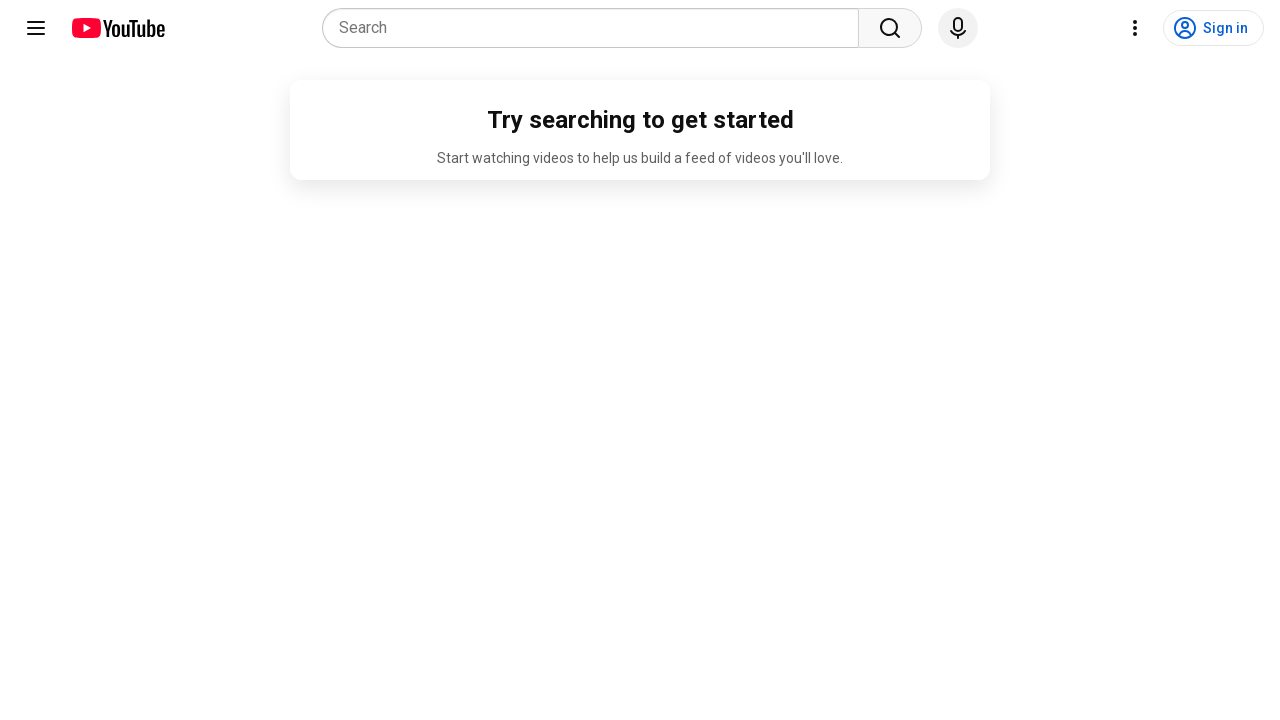

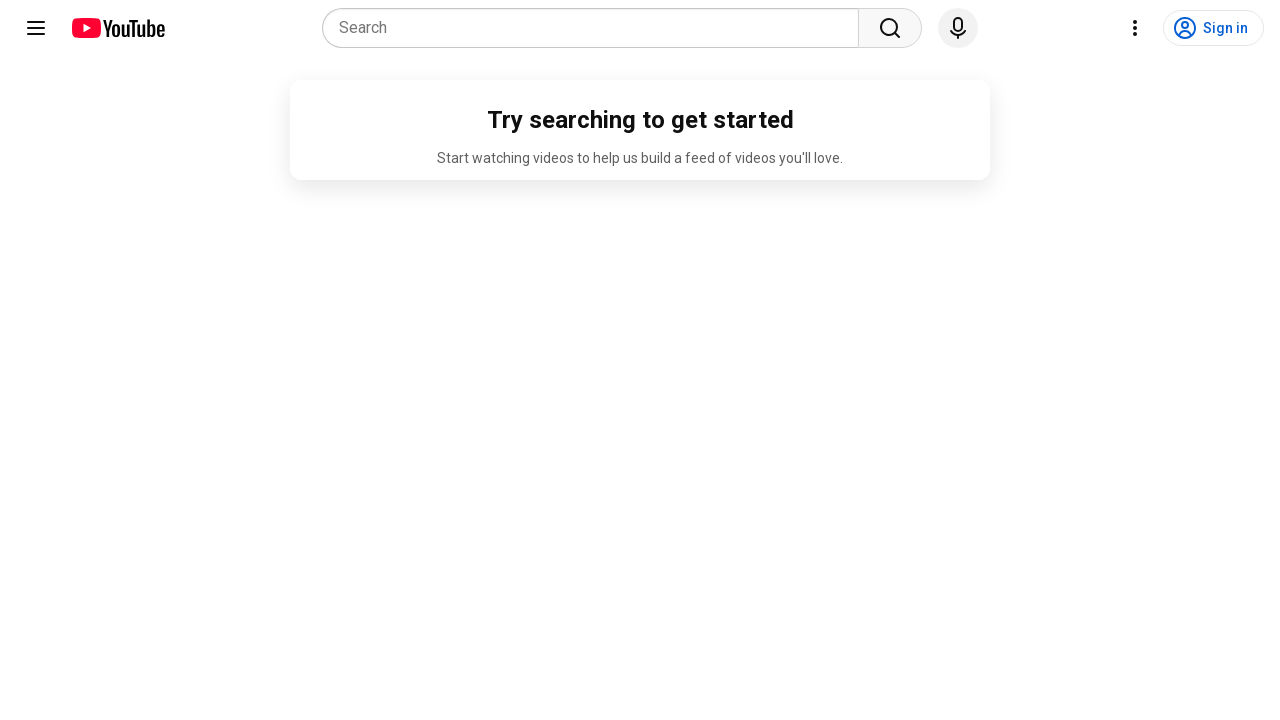